Fills out Oracle account registration form with user details including email, password, personal information, and address

Starting URL: https://profile.oracle.com/myprofile/account/create-account.jspx

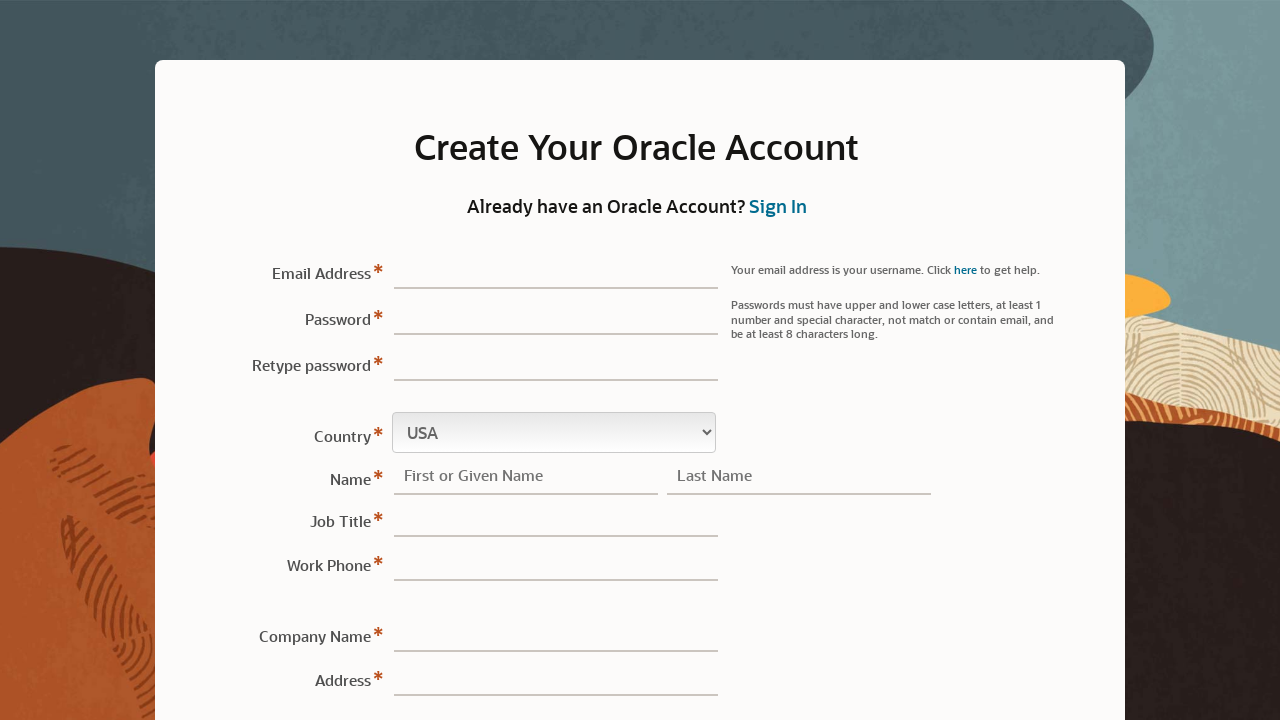

Filled email field with 'testuser847@example.com' on #sView1\:r1\:0\:email\:\:content
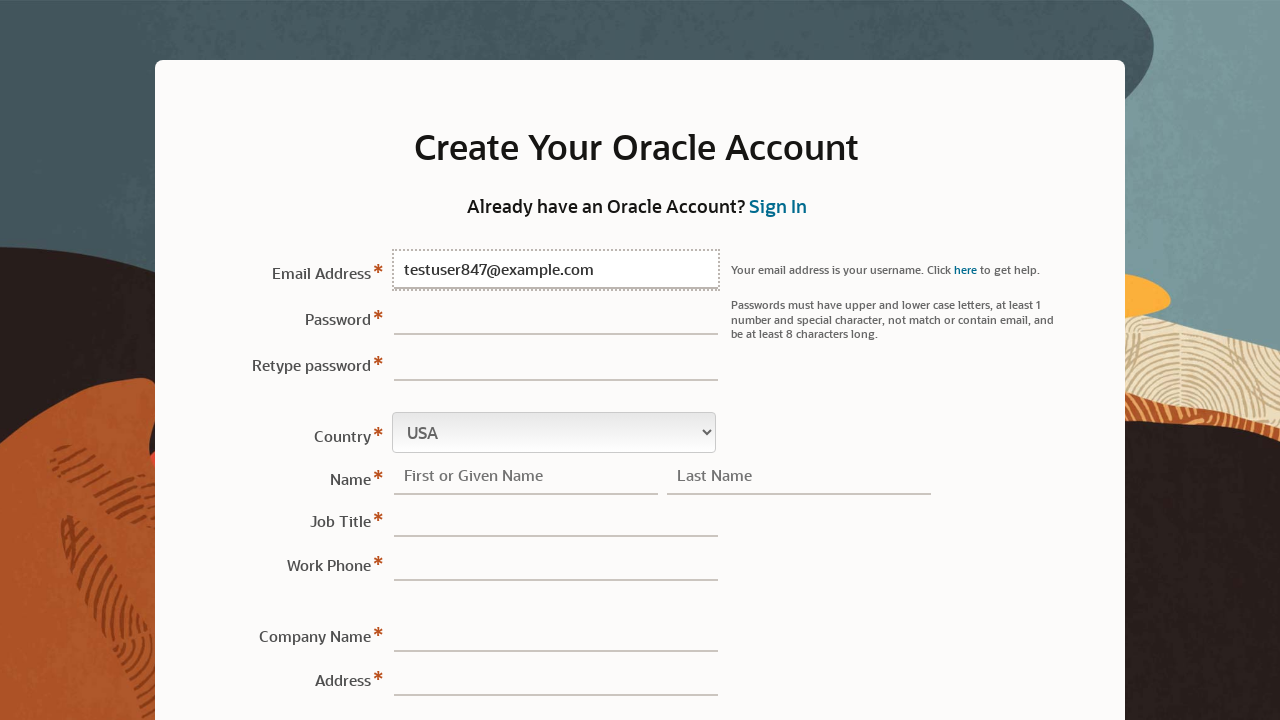

Filled password field with 'TestPass#2024' on #sView1\:r1\:0\:password\:\:content
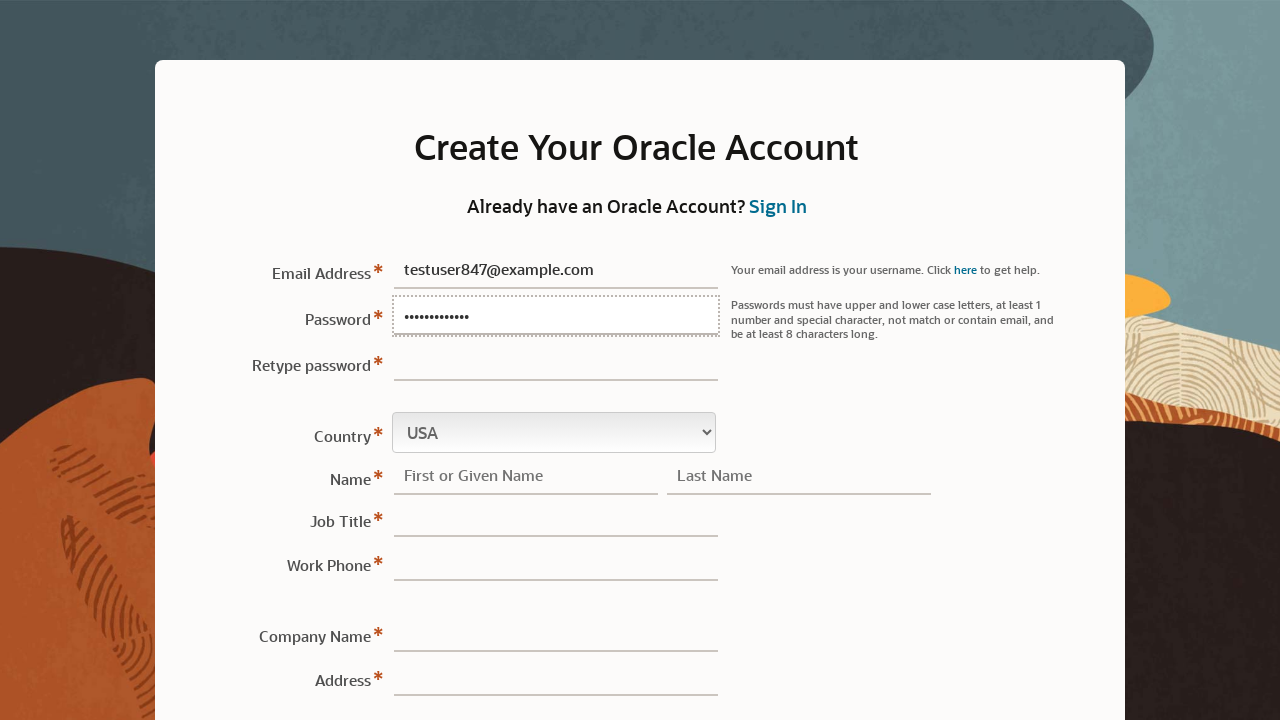

Filled retype password field with 'TestPass#2024' on #sView1\:r1\:0\:retypePassword\:\:content
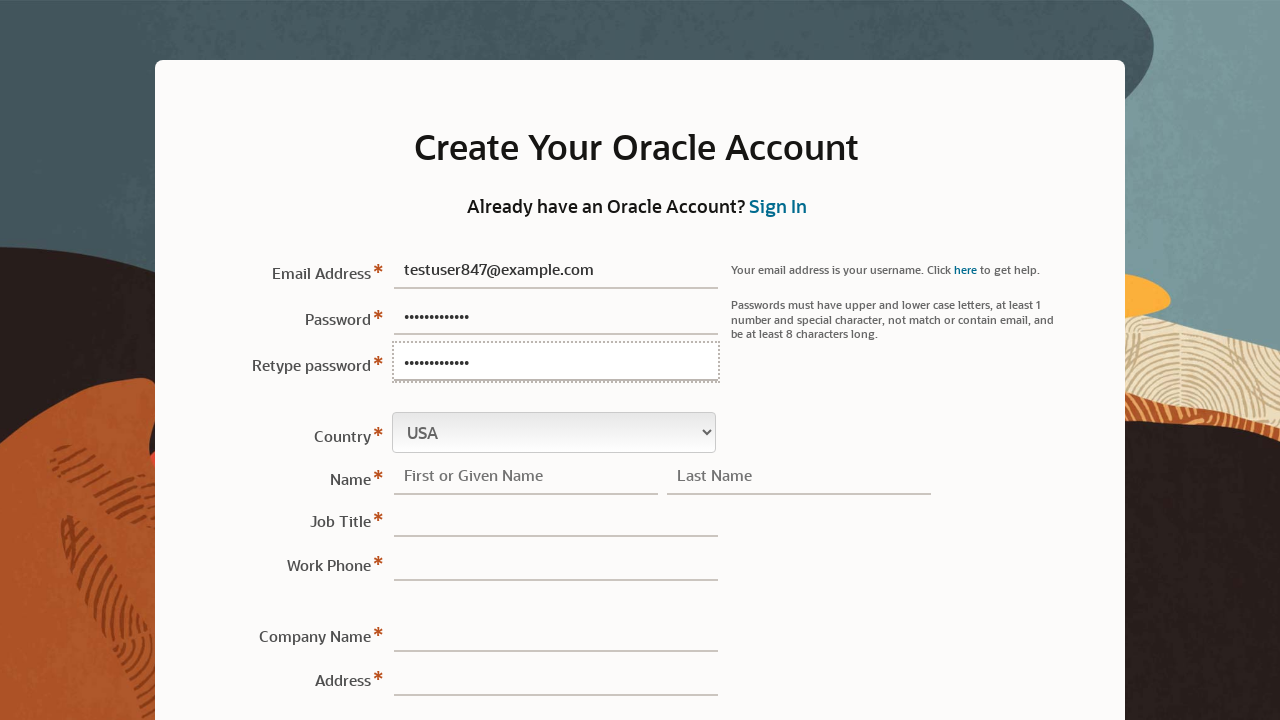

Selected 'India' from country dropdown on select[name='sView1:r1:0:country']
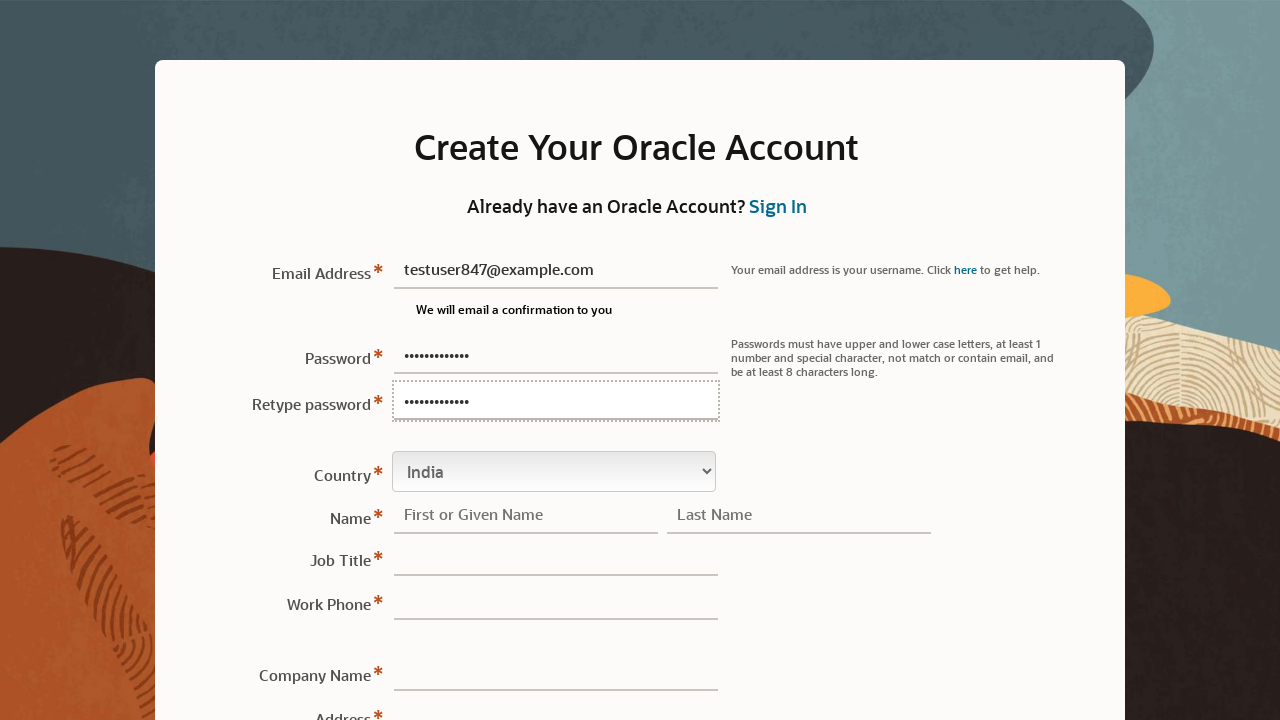

Filled first name field with 'Rajesh' on #sView1\:r1\:0\:firstName\:\:content
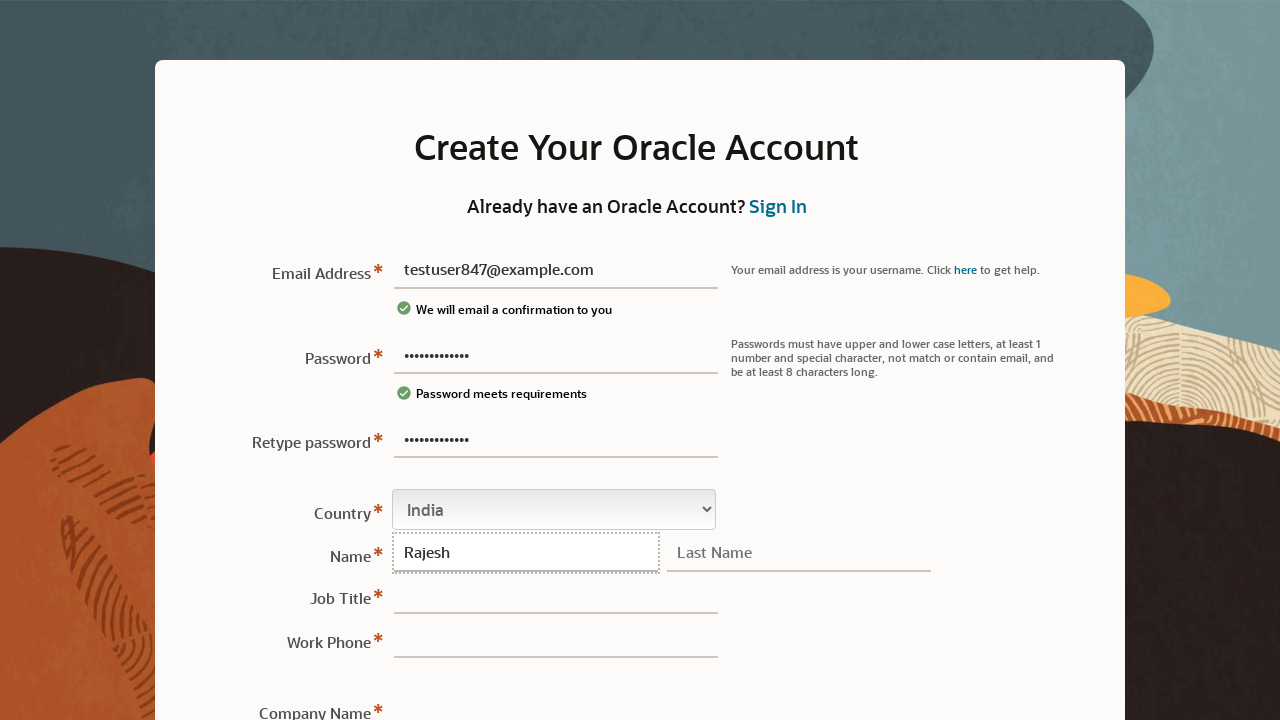

Filled last name field with 'Kumar' on #sView1\:r1\:0\:lastName\:\:content
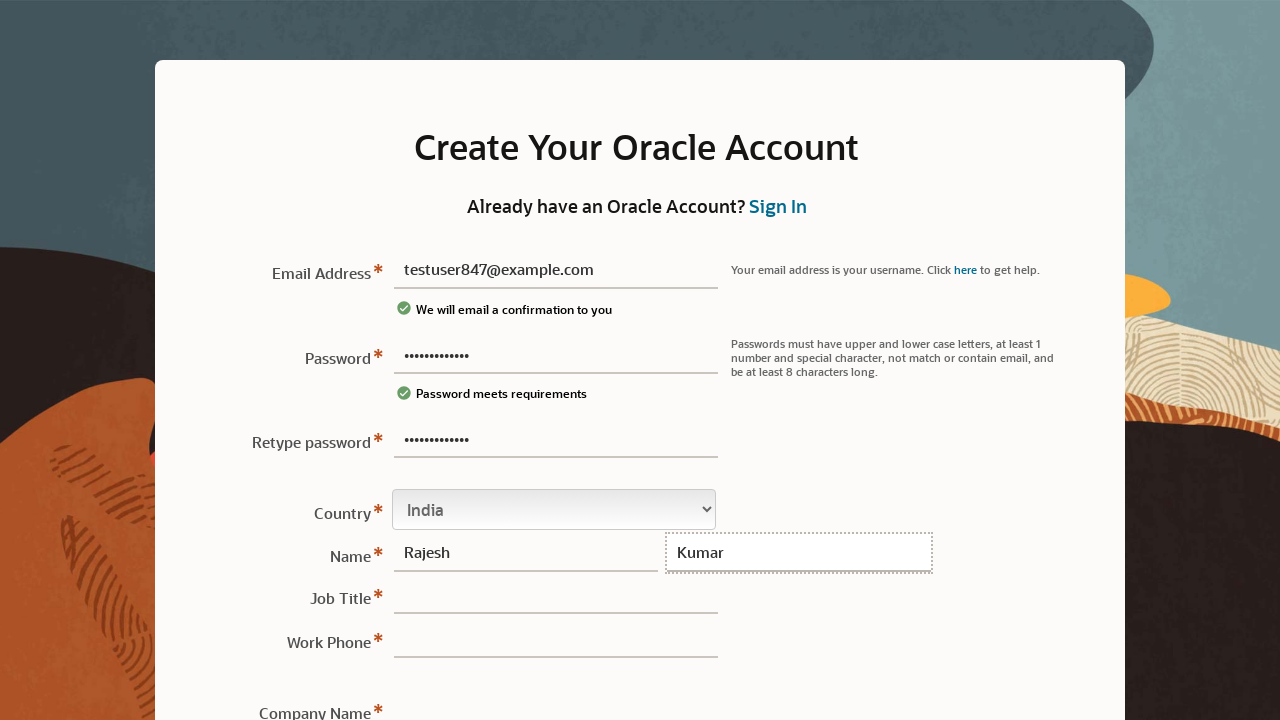

Filled job title field with 'Software Engineer' on #sView1\:r1\:0\:jobTitle\:\:content
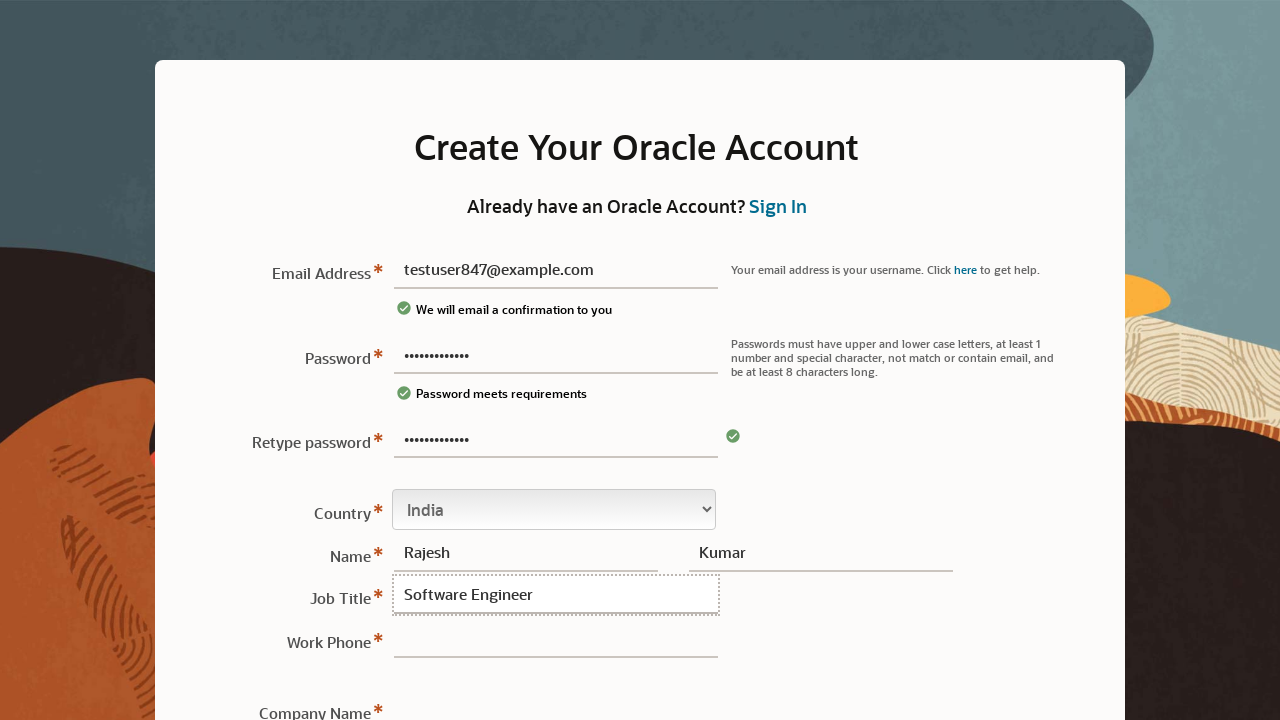

Filled work phone field with '9876543210' on #sView1\:r1\:0\:workPhone\:\:content
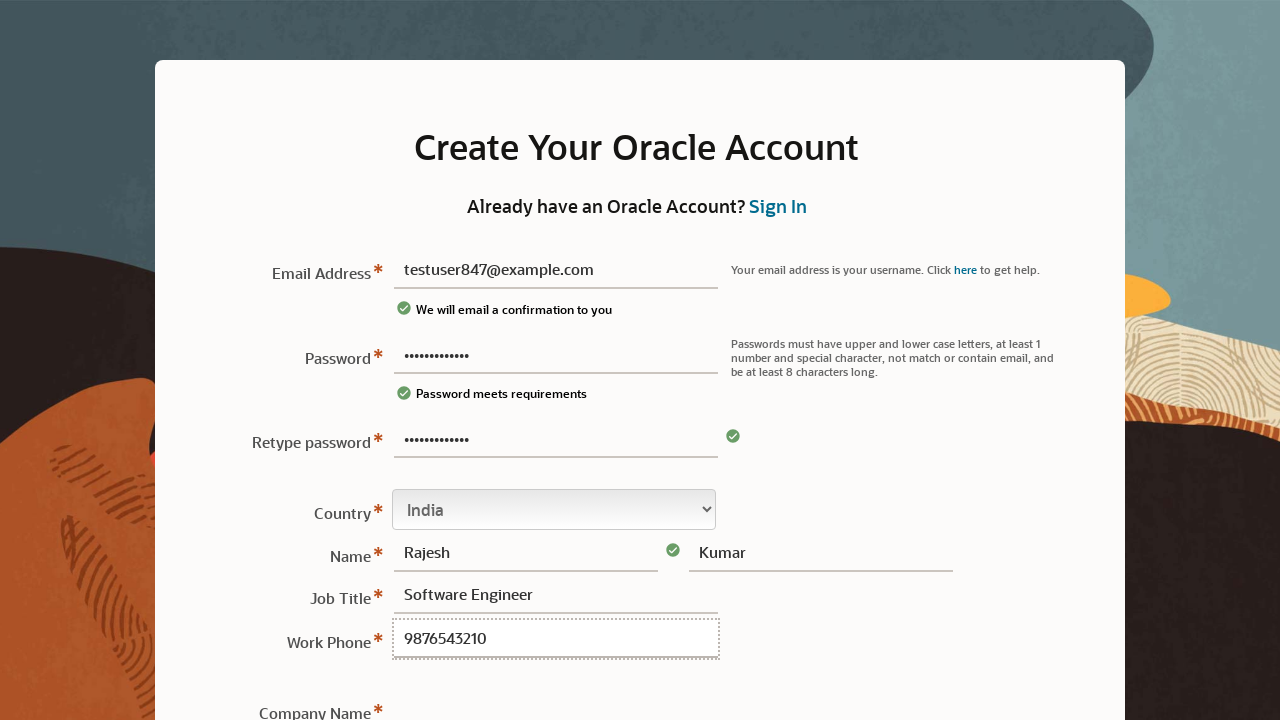

Filled company name field with 'Tech Solutions Ltd' on #sView1\:r1\:0\:companyName\:\:content
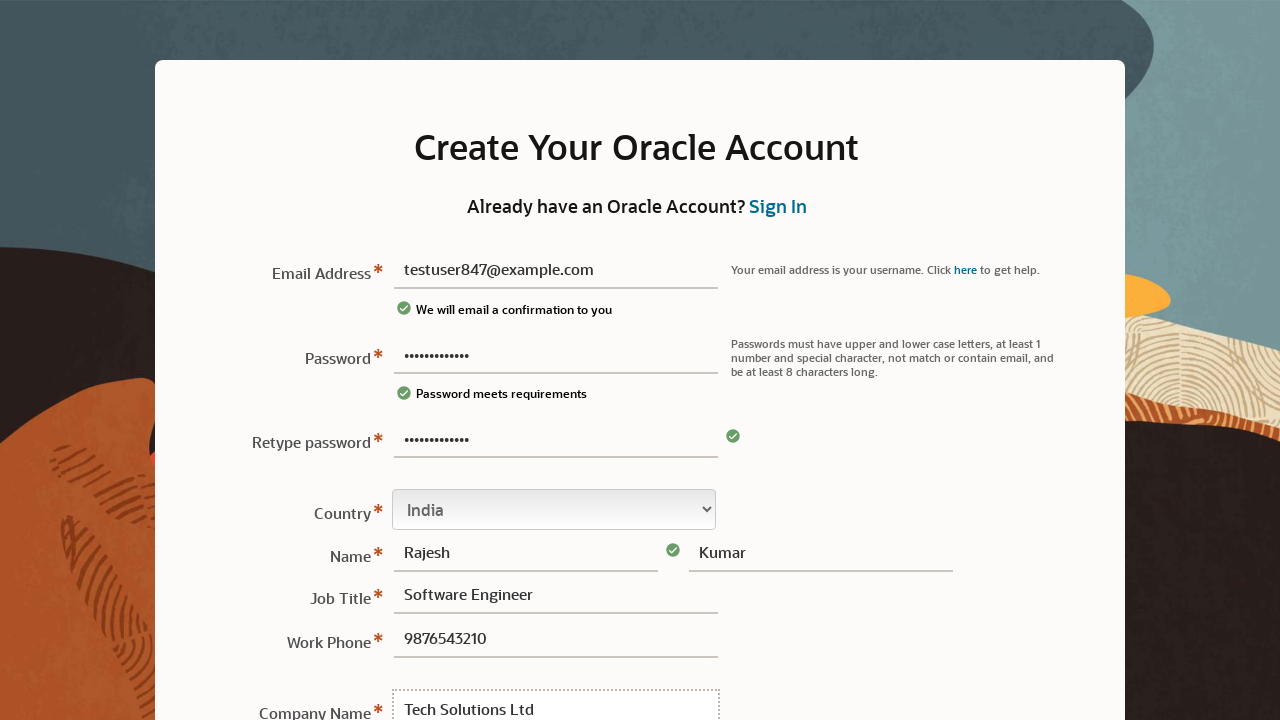

Filled address line 1 with '42-B, Technology Park, Sector-5' on #sView1\:r1\:0\:address1\:\:content
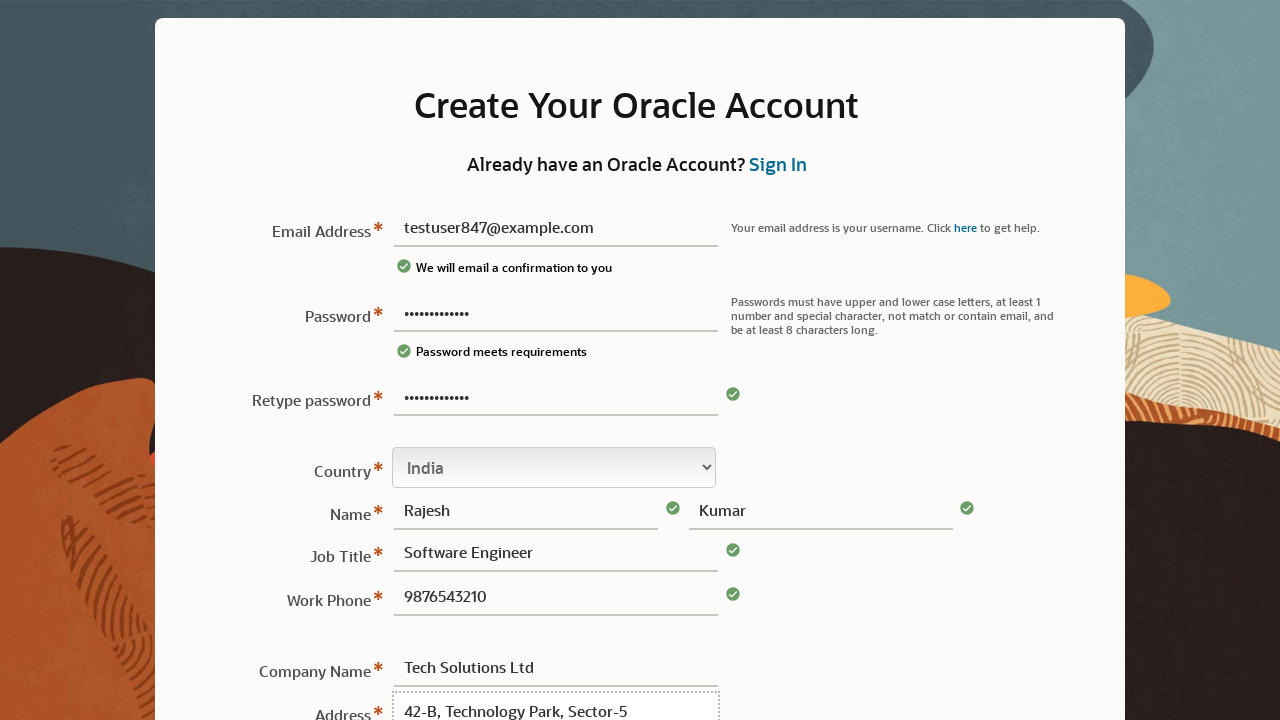

Filled address line 2 with 'Near Metro Station, Block A' on #sView1\:r1\:0\:address2\:\:content
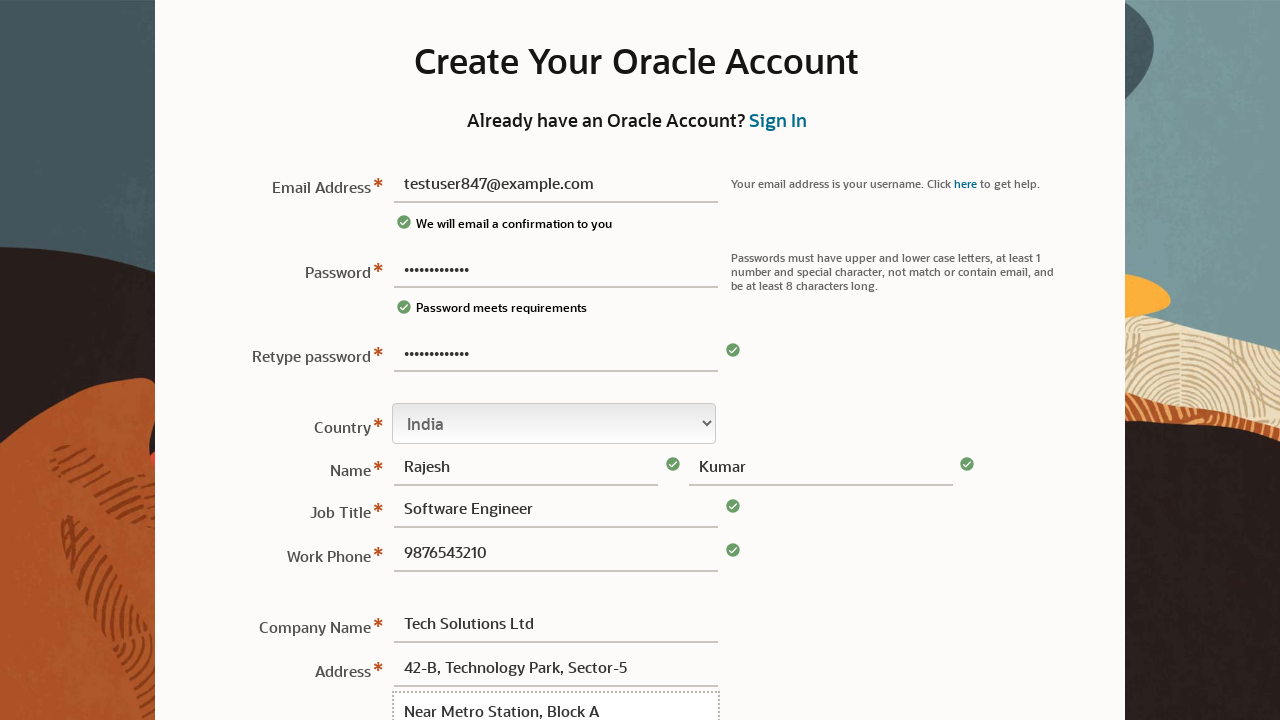

Filled city field with 'Bangalore' on #sView1\:r1\:0\:city\:\:content
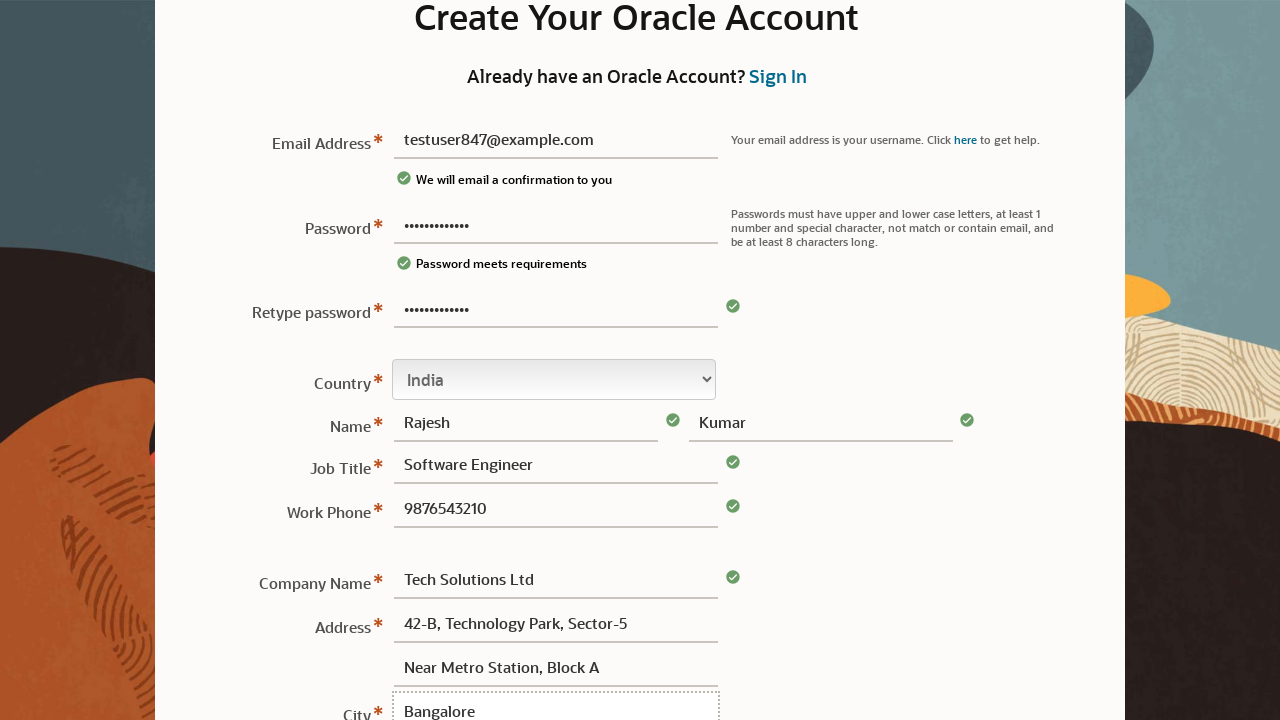

Selected state from dropdown at index 2 on select[name='sView1:r1:0:state']
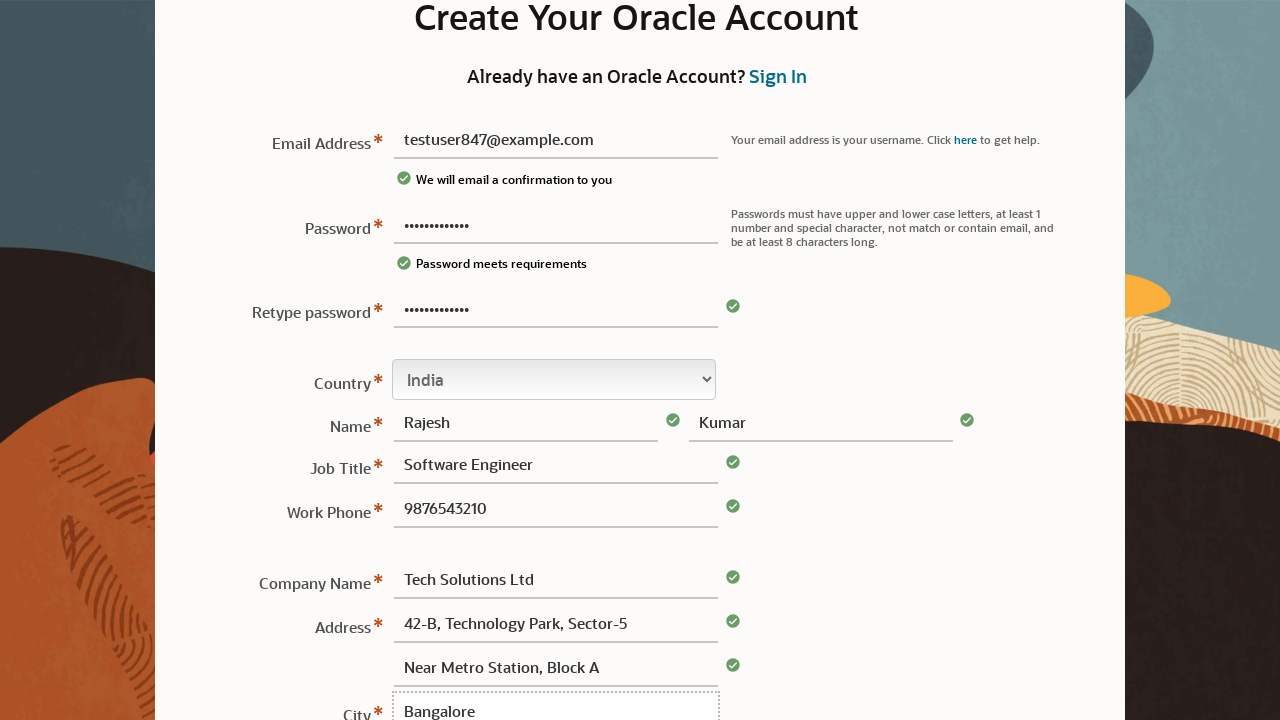

Filled postal code field with '560045' on #sView1\:r1\:0\:postalCode\:\:content
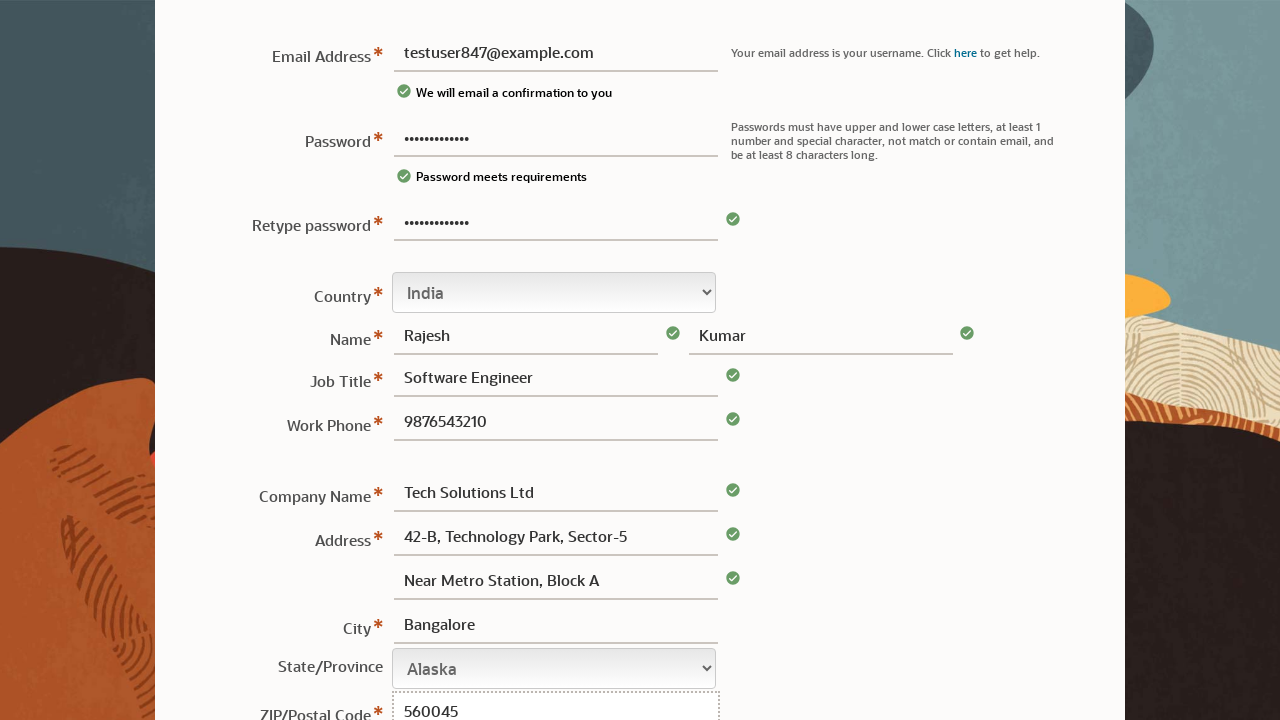

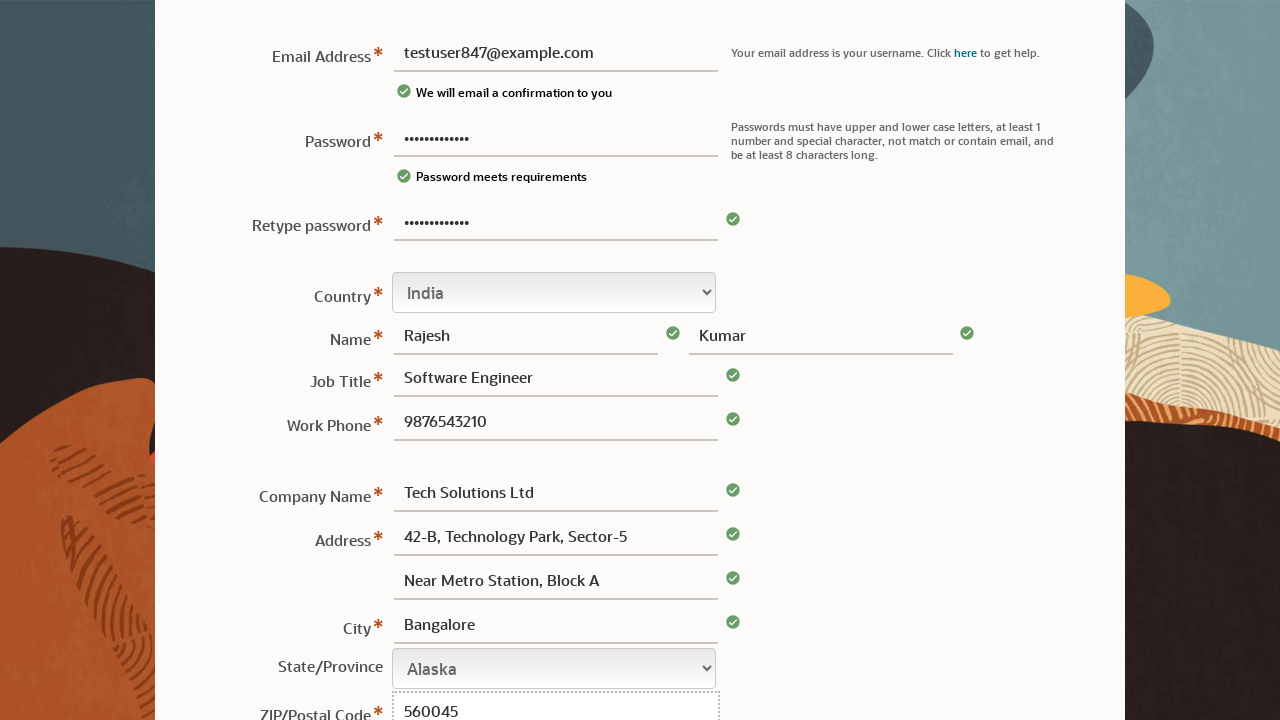